Tests navigation on the Playwright documentation site by clicking the Get Started button, hovering over the language dropdown, selecting Java, and verifying the Java documentation page loads correctly.

Starting URL: https://playwright.dev/

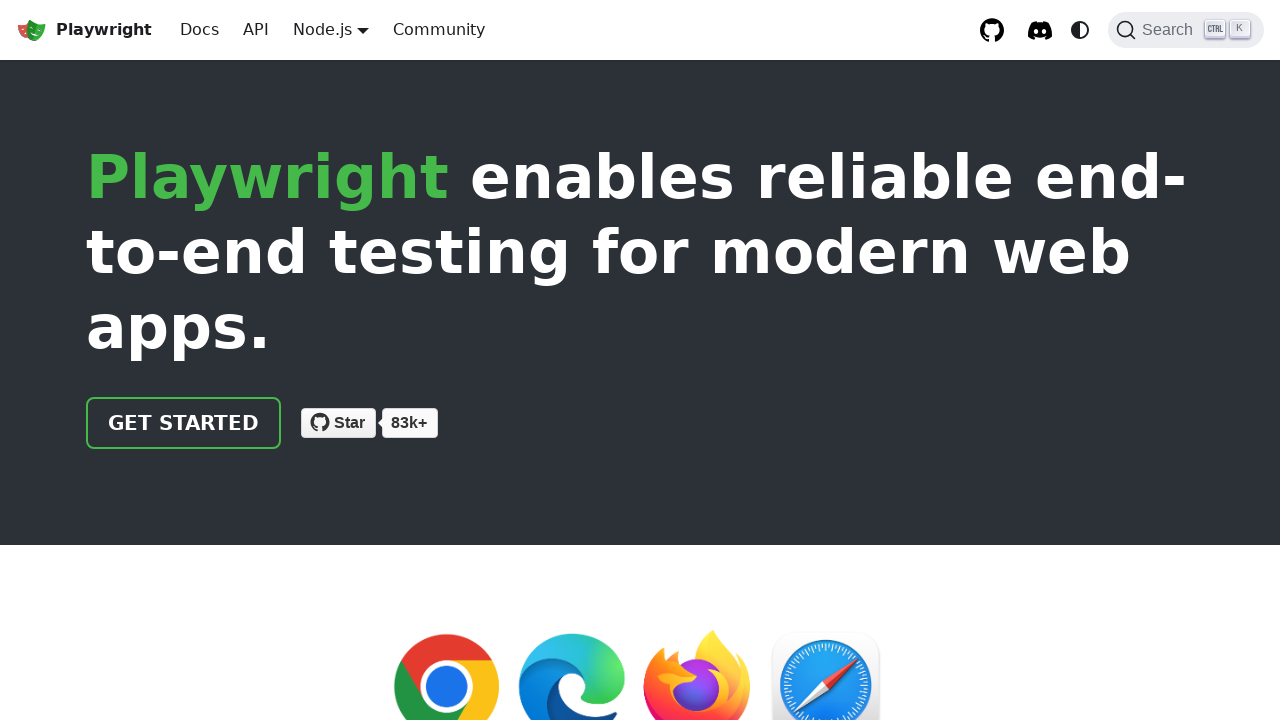

Clicked Get Started button at (184, 423) on a.getStarted_Sjon:has-text('Get started')
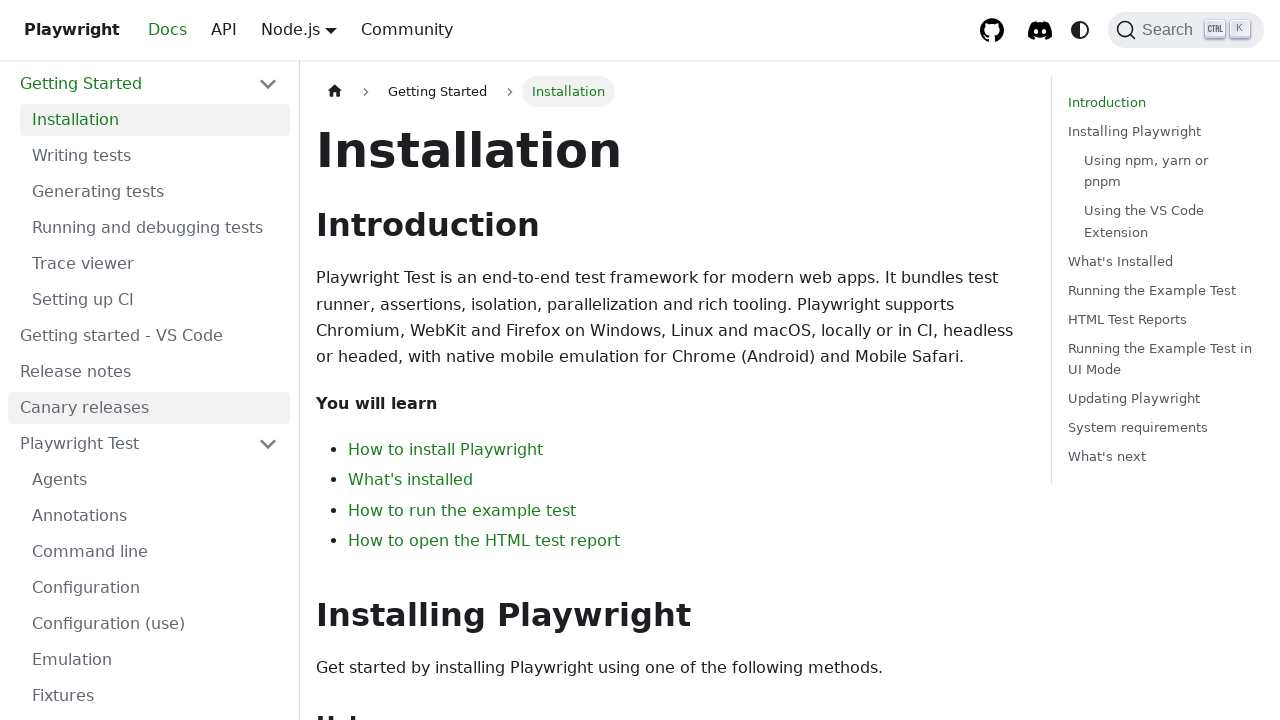

Waited for docs page to load (networkidle)
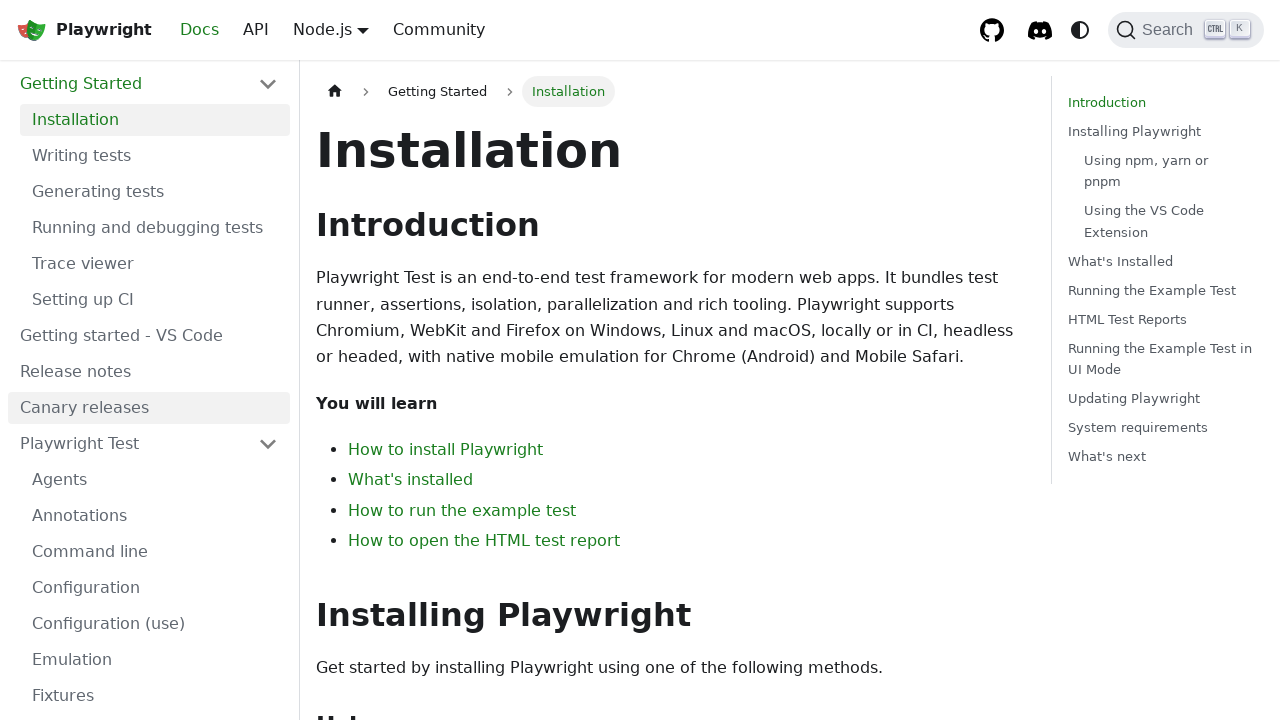

Hovered over Node.js language dropdown at (322, 29) on nav >> text=Node.js
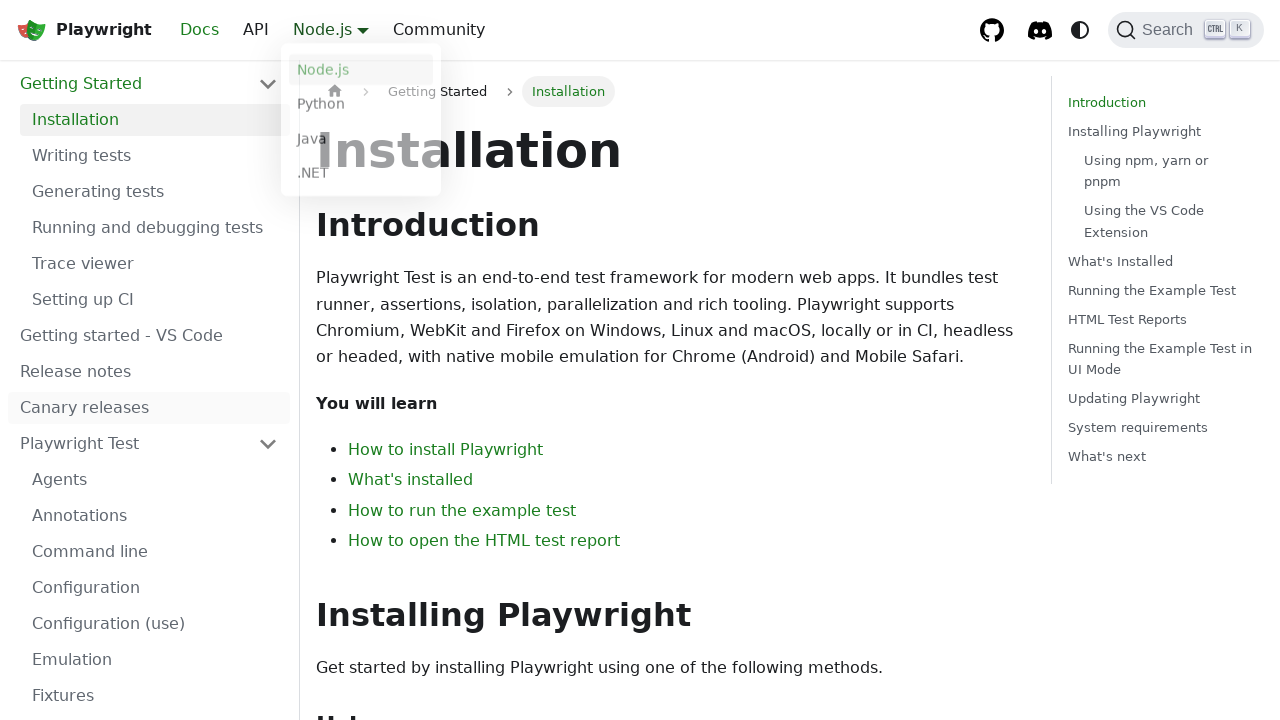

Selected Java from language dropdown at (361, 142) on a:has-text('Java')
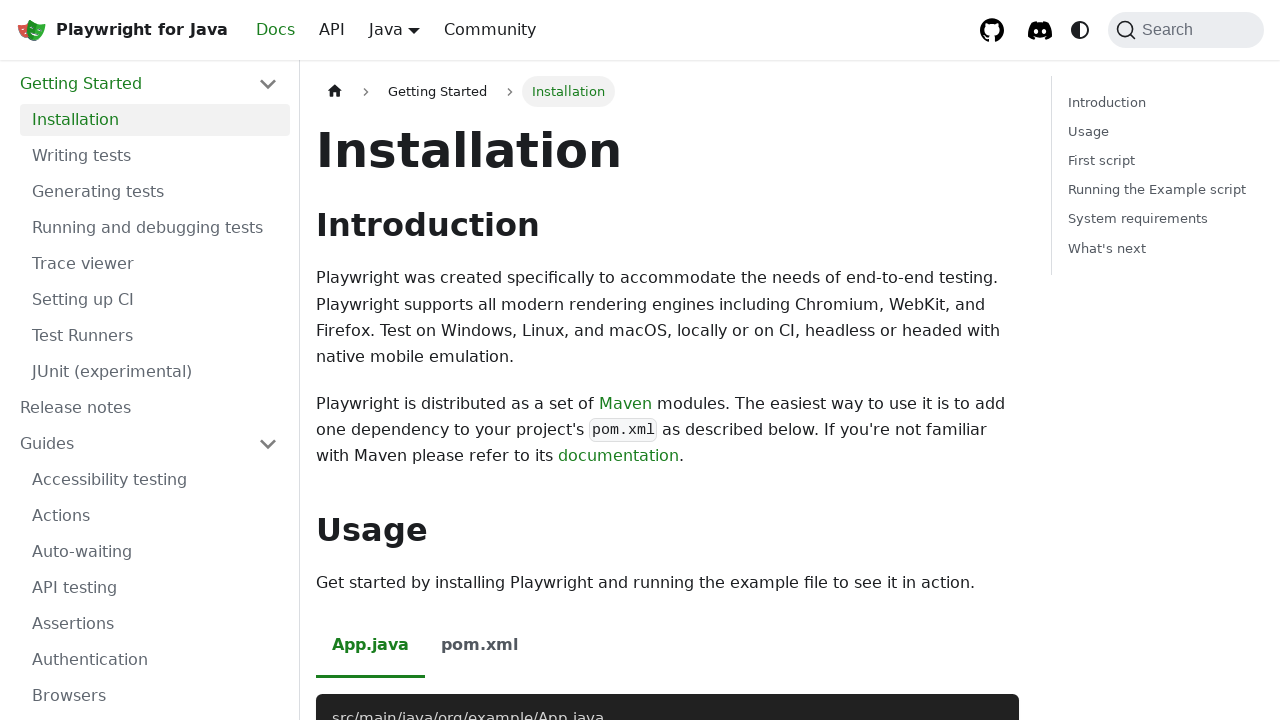

Java documentation page loaded with Maven content visible
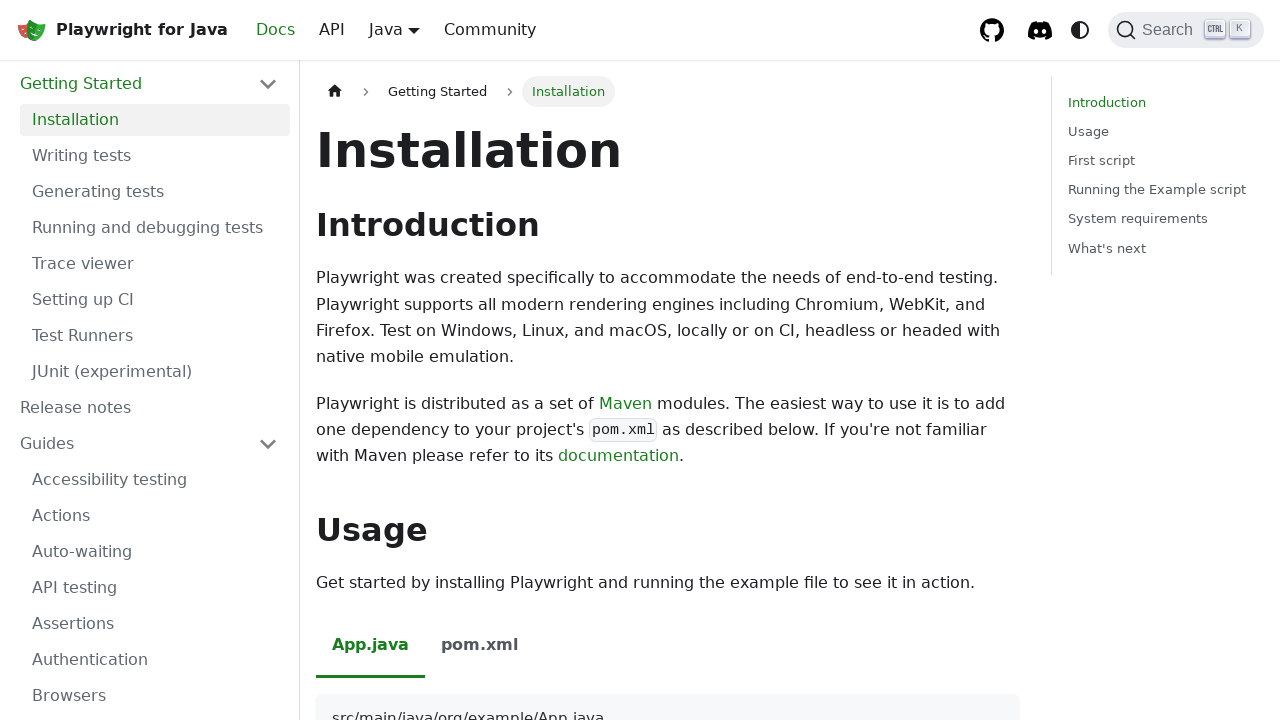

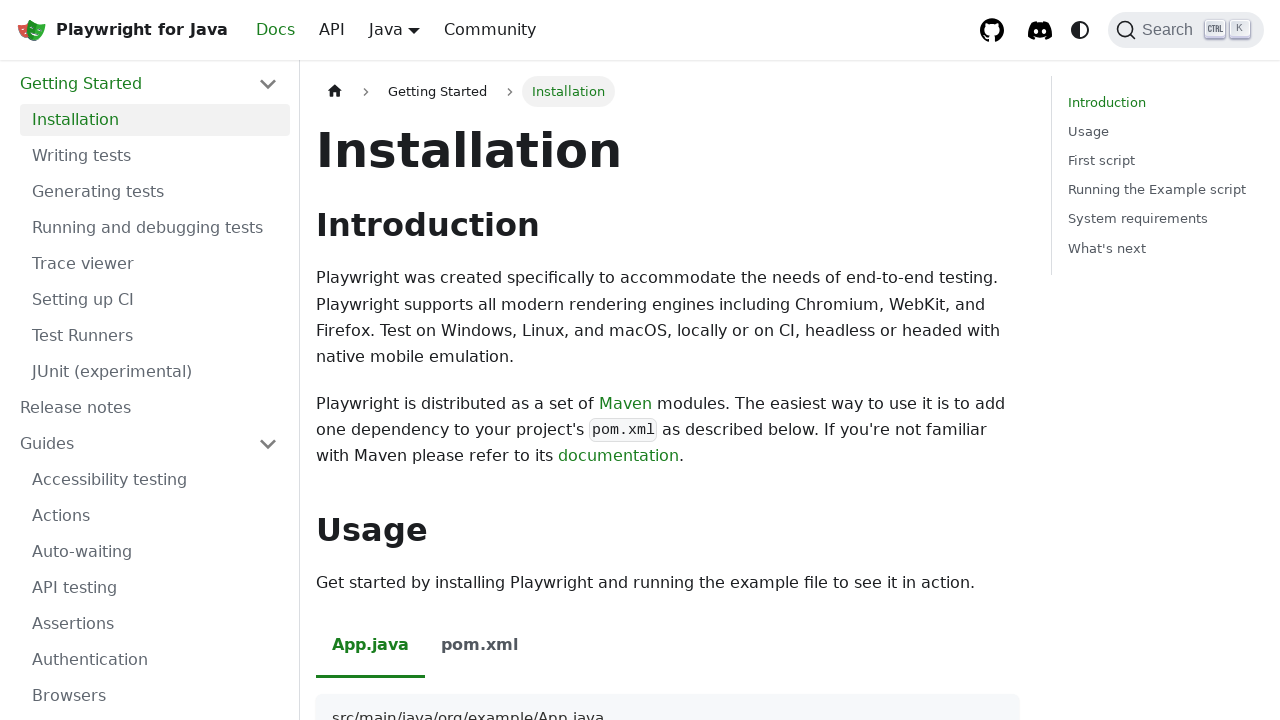